Tests dropdown selection functionality by navigating to a test page and selecting the 4th option (index 3) from a dropdown menu.

Starting URL: http://only-testing-blog.blogspot.com/2013/11/new-test.html

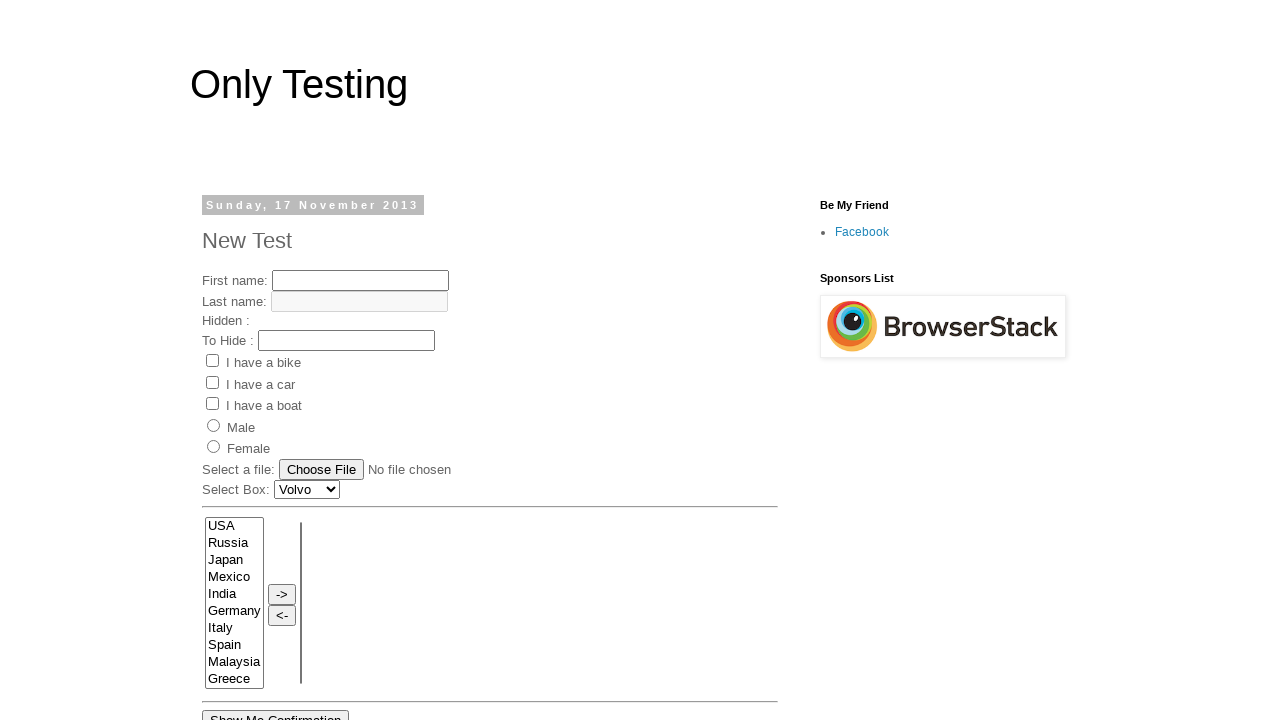

Navigated to test page with dropdown
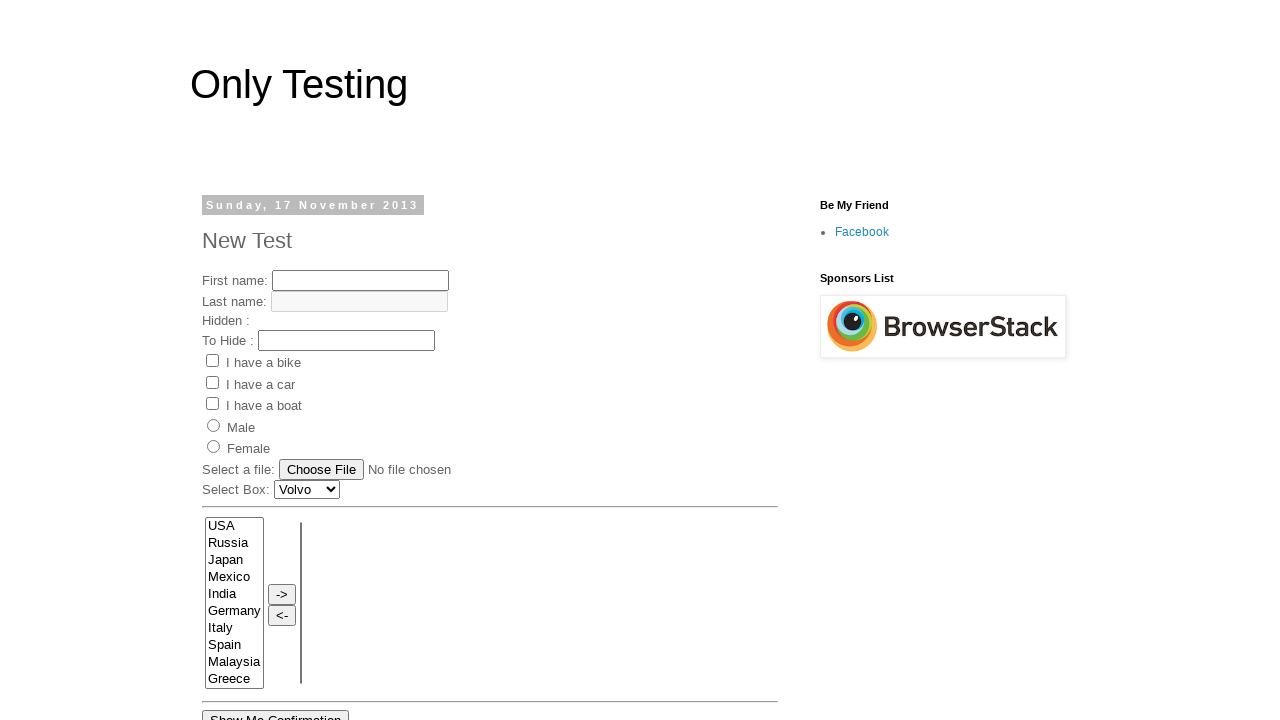

Dropdown element became visible
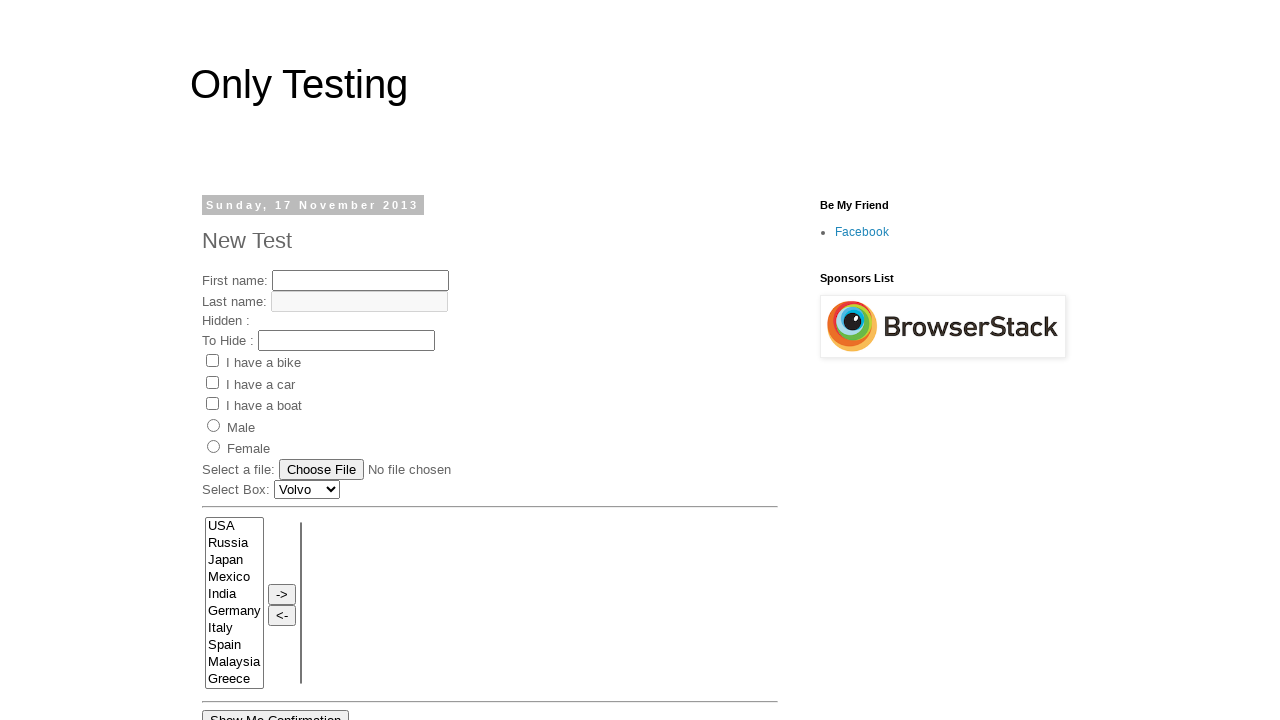

Selected 4th option (index 3) from dropdown menu on xpath=//div/select
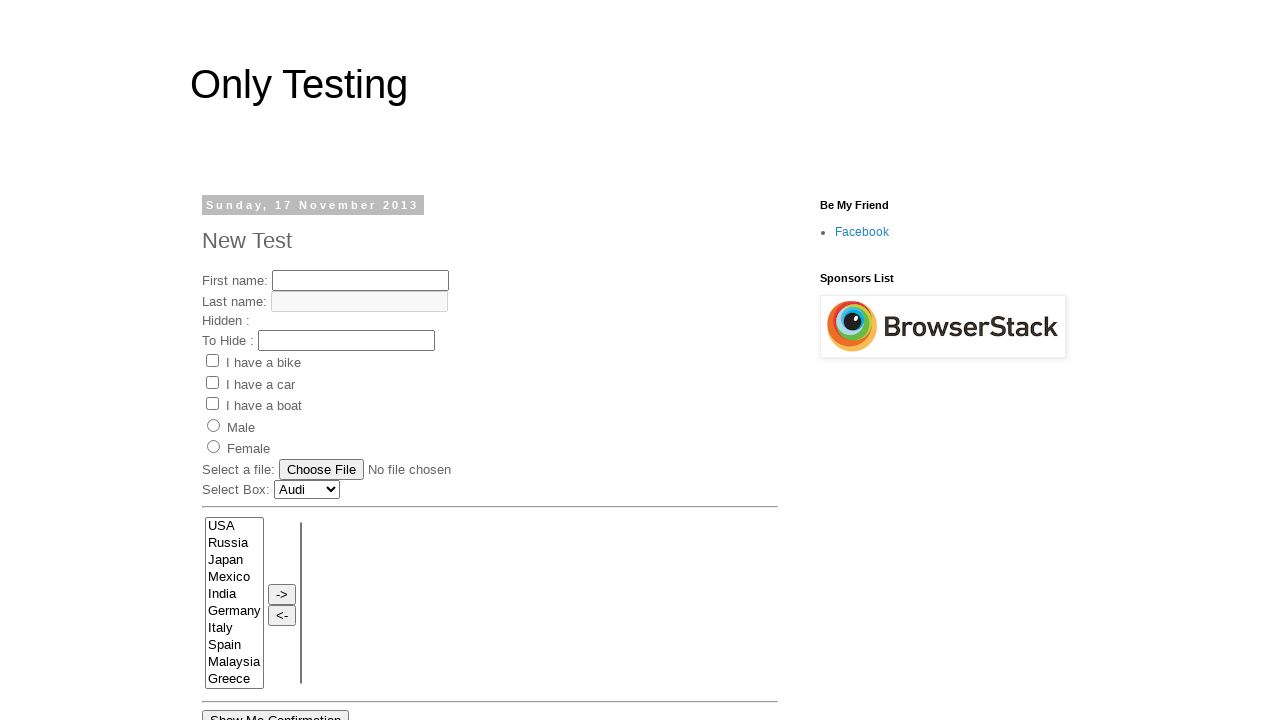

Waited 1 second for dropdown selection to be observed
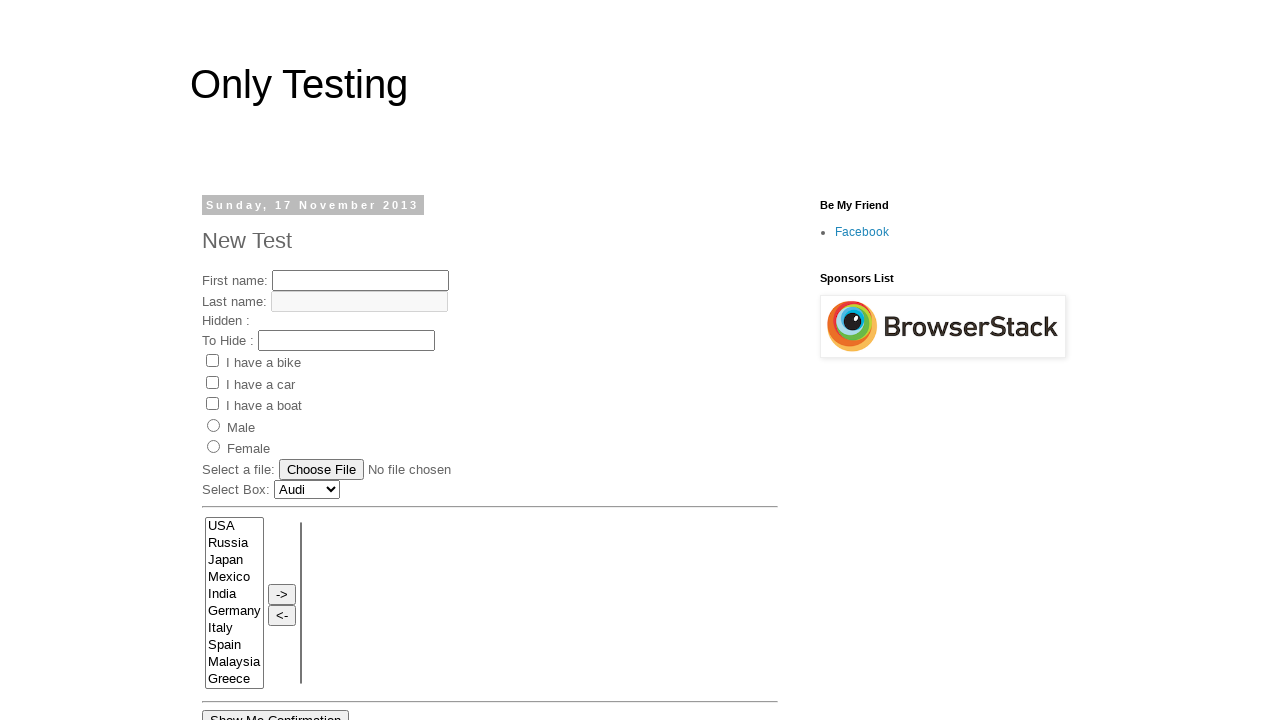

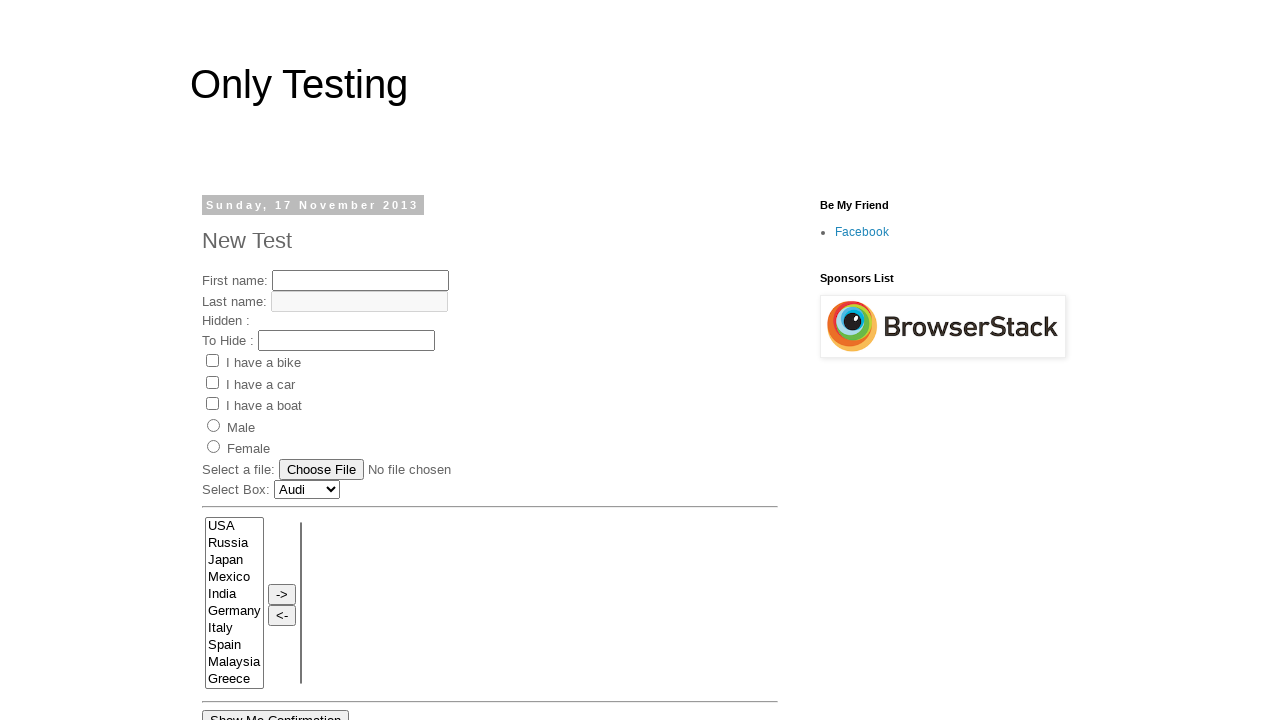